Tests alert handling functionality by triggering a simple alert dialog and accepting it

Starting URL: https://demo.automationtesting.in/Alerts.html

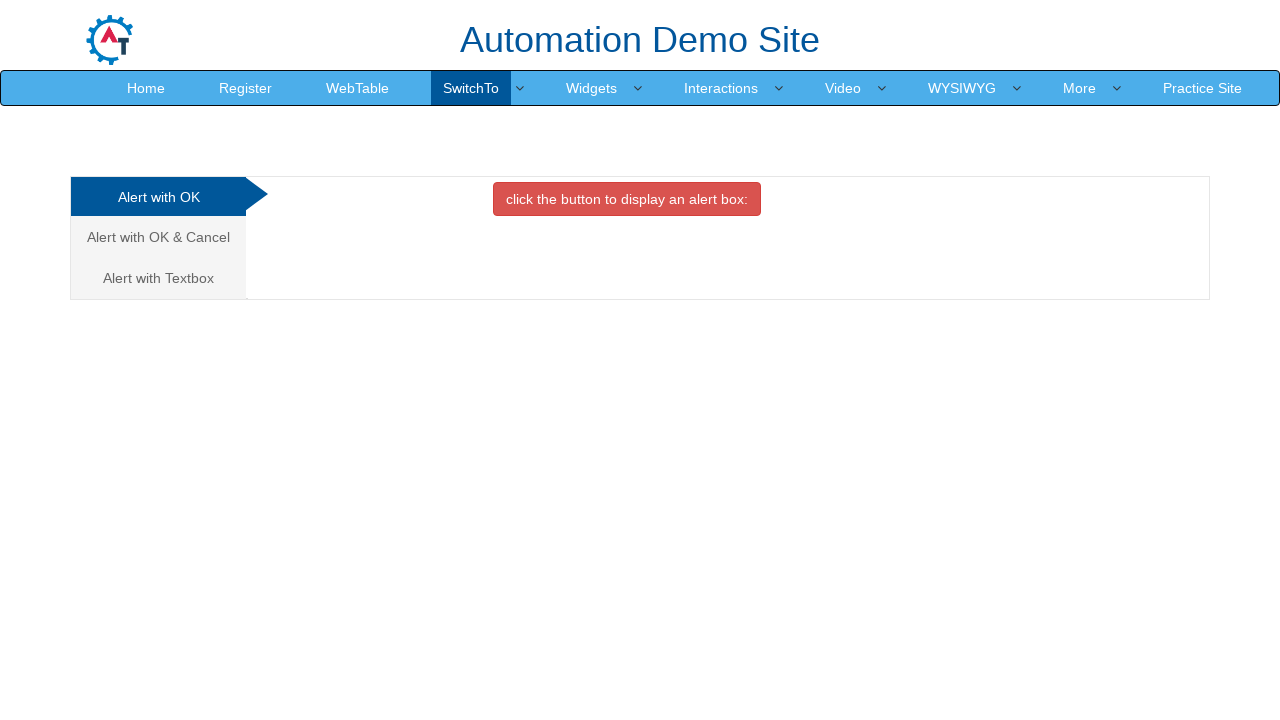

Clicked 'Alert with OK' tab at (158, 197) on xpath=(//a[contains(text(),'Alert with OK')])[1]
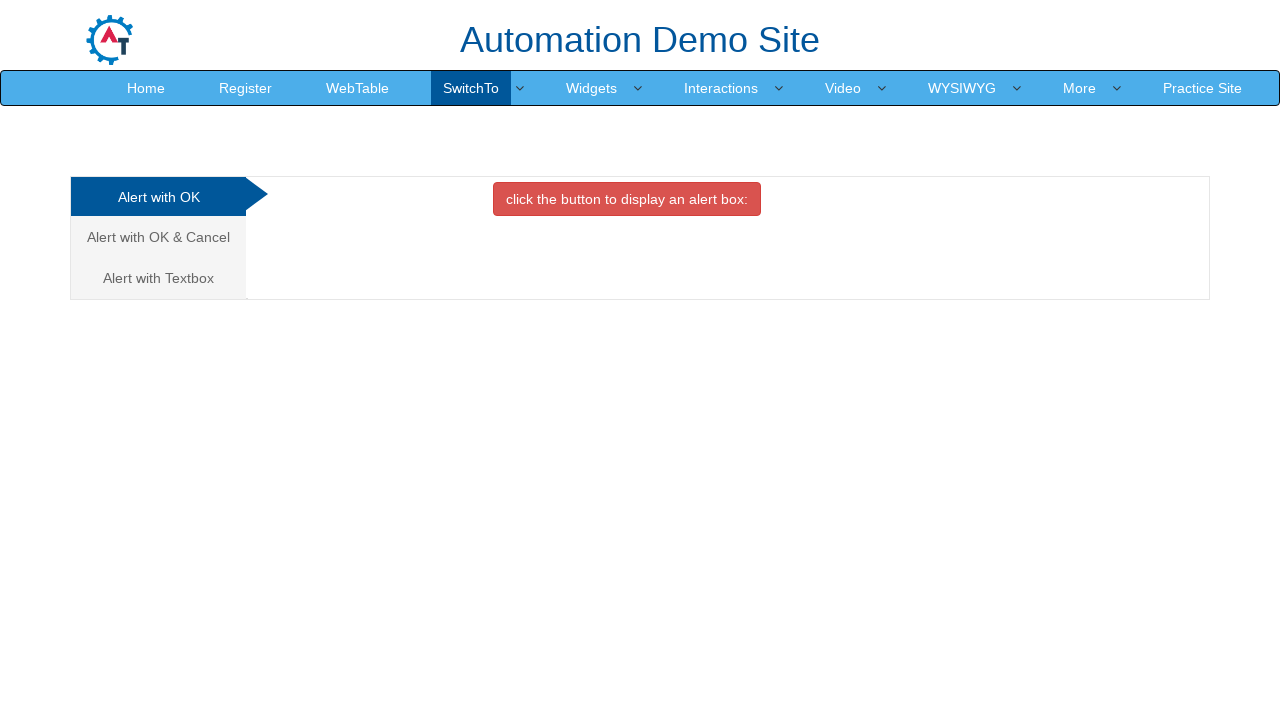

Clicked button to trigger alert dialog at (627, 199) on xpath=//button[contains(text(),'alert box')]
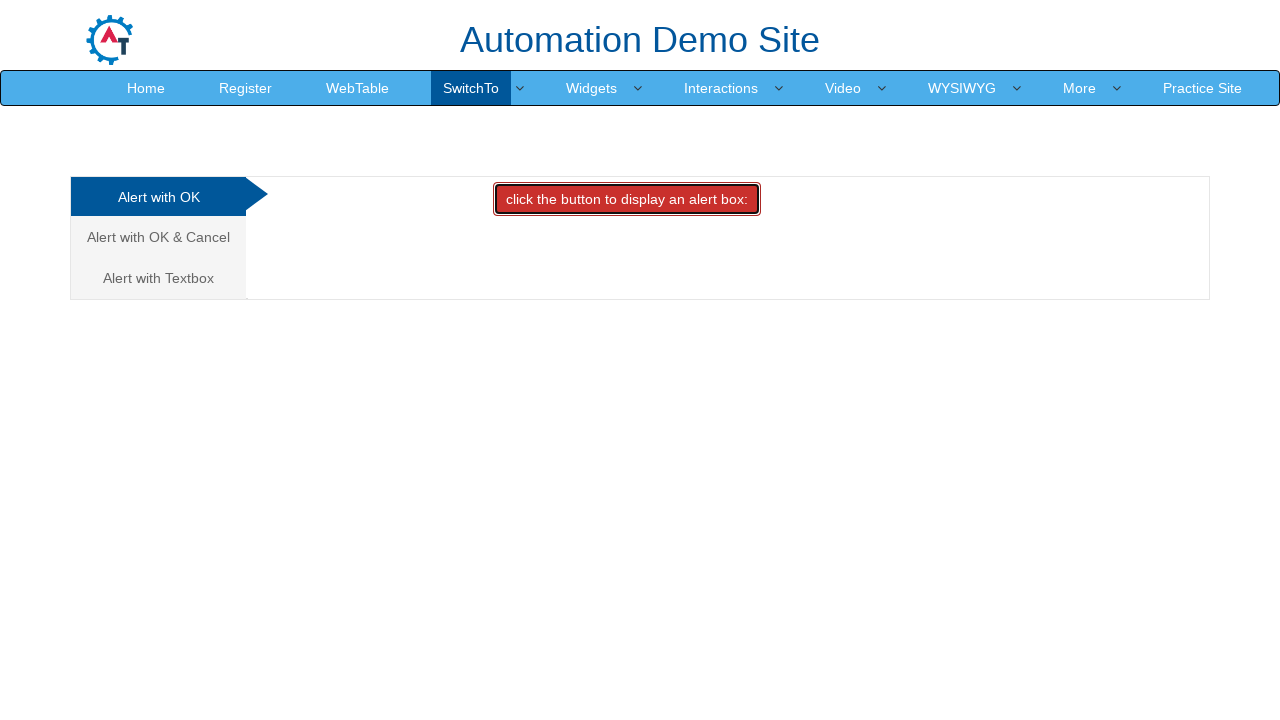

Set up alert dialog handler to accept alerts
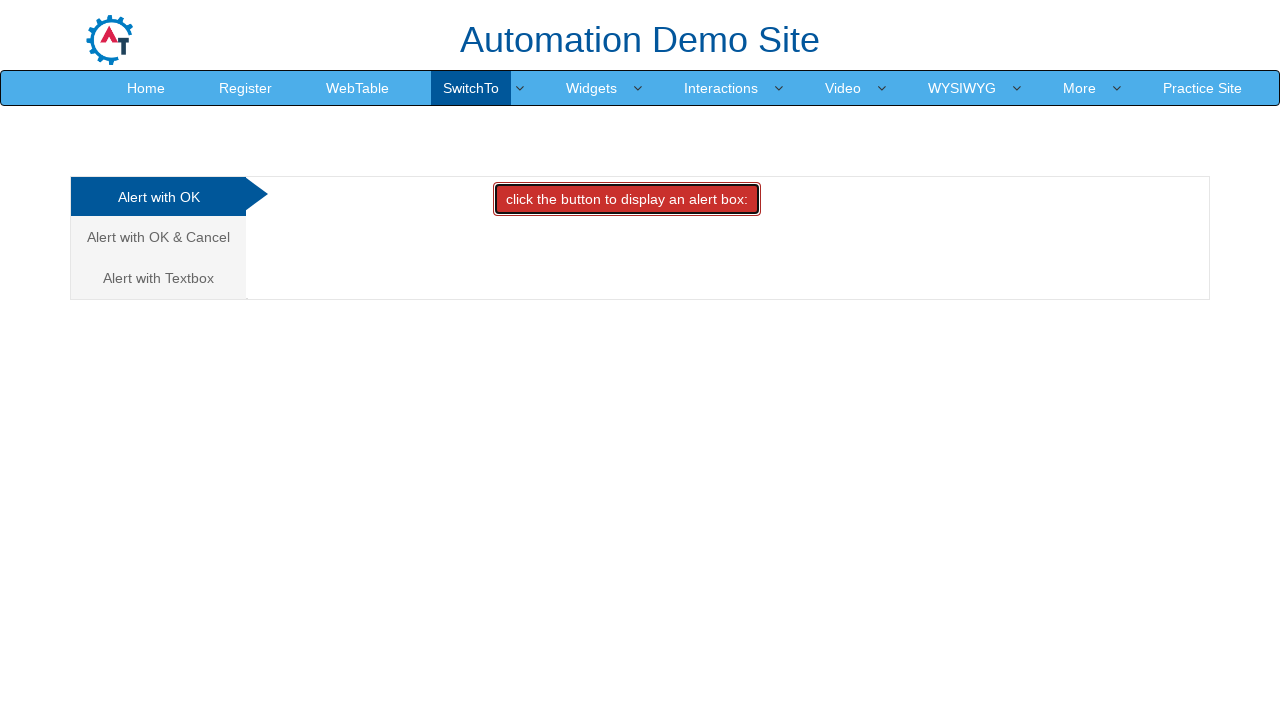

Waited 500ms for alert to be processed and accepted
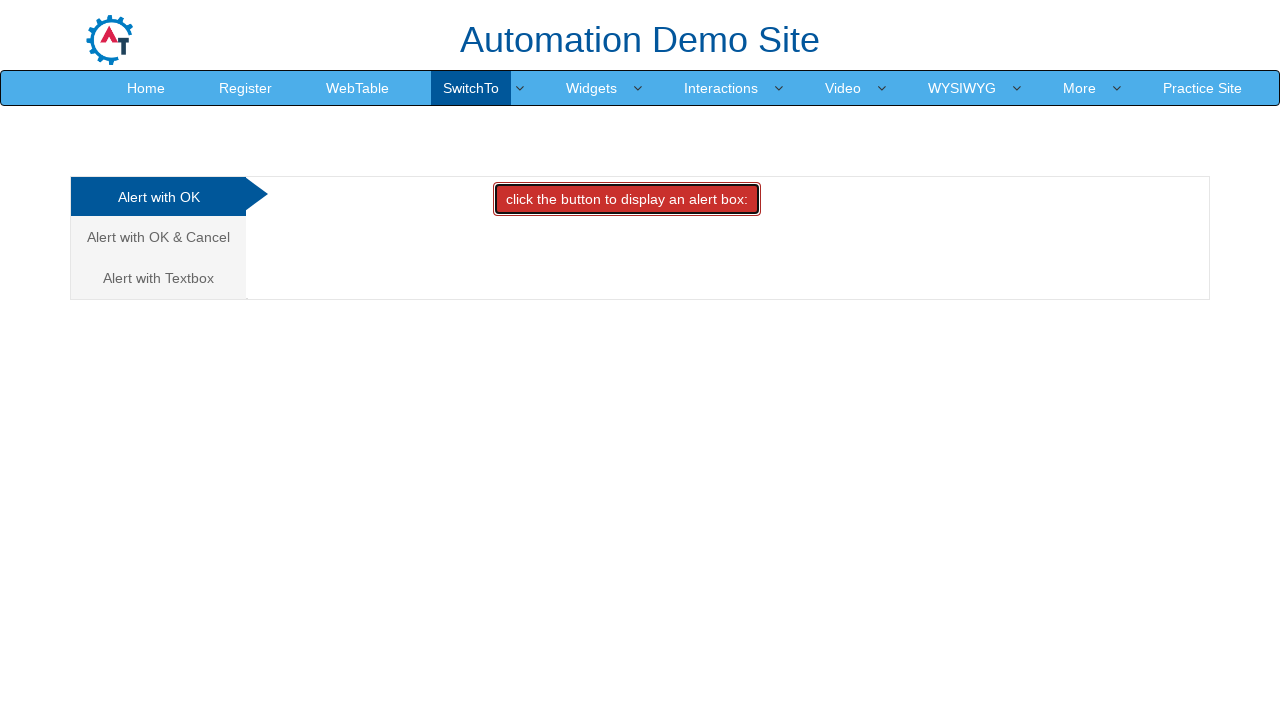

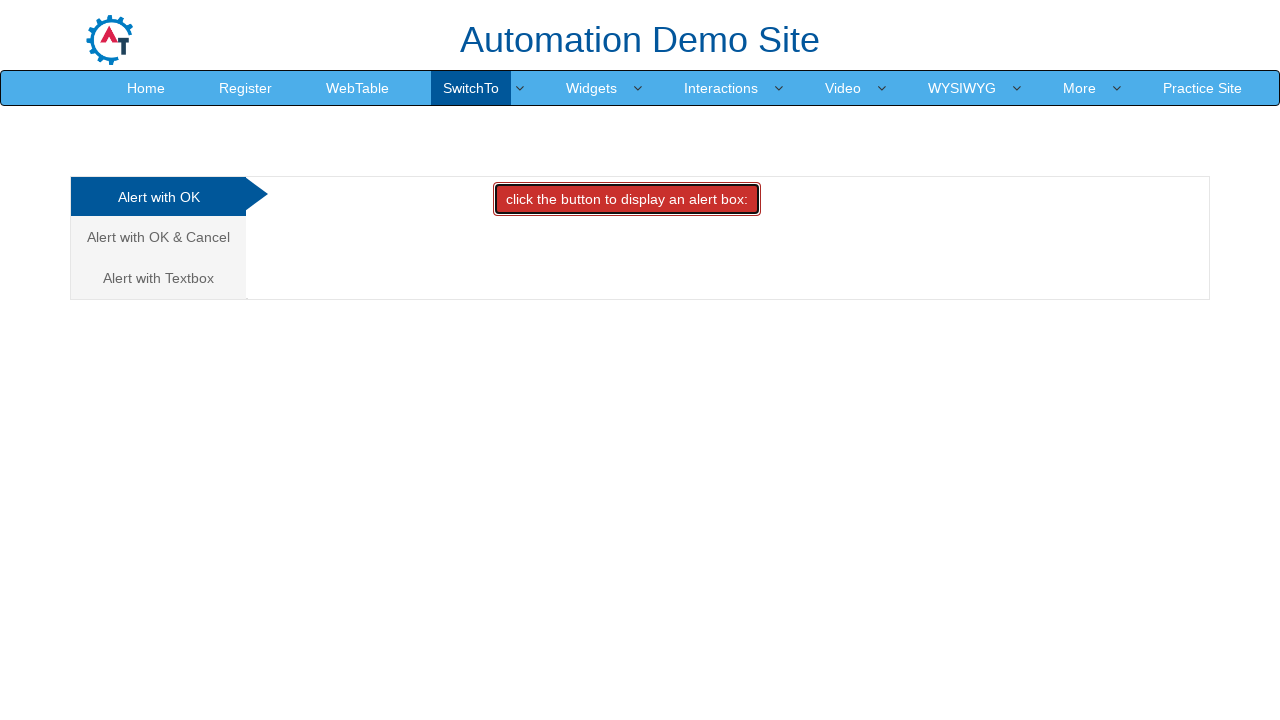